Tests handling multiple windows by clicking a link that opens a new window and switching between them

Starting URL: http://omayo.blogspot.com/

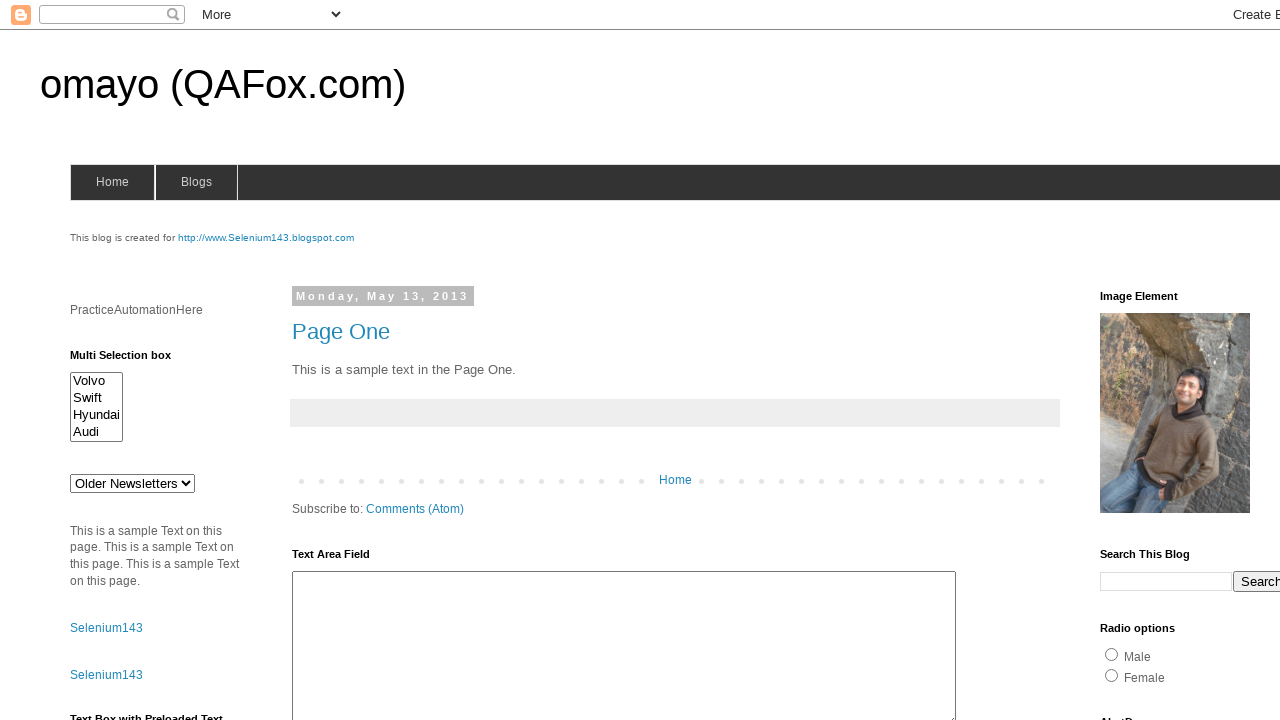

Clicked link that opens a new window at (132, 360) on #HTML37 > div:nth-child(2) > p:nth-child(2) > a:nth-child(1)
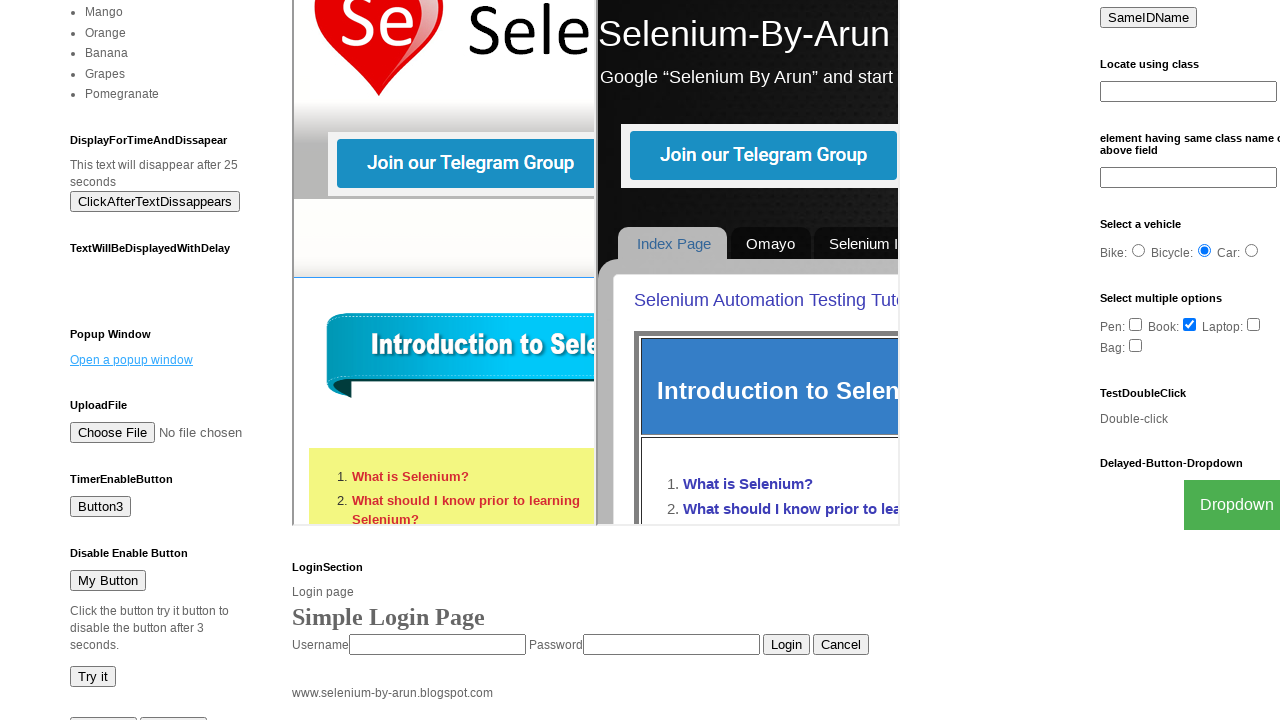

Captured new window popup
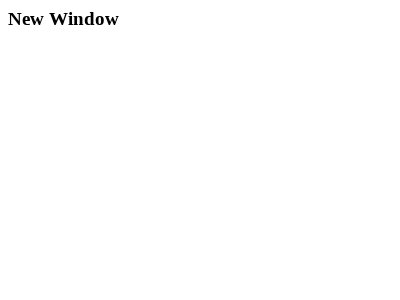

New window finished loading
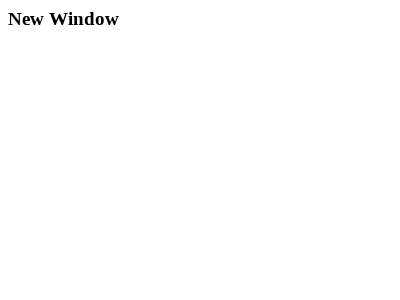

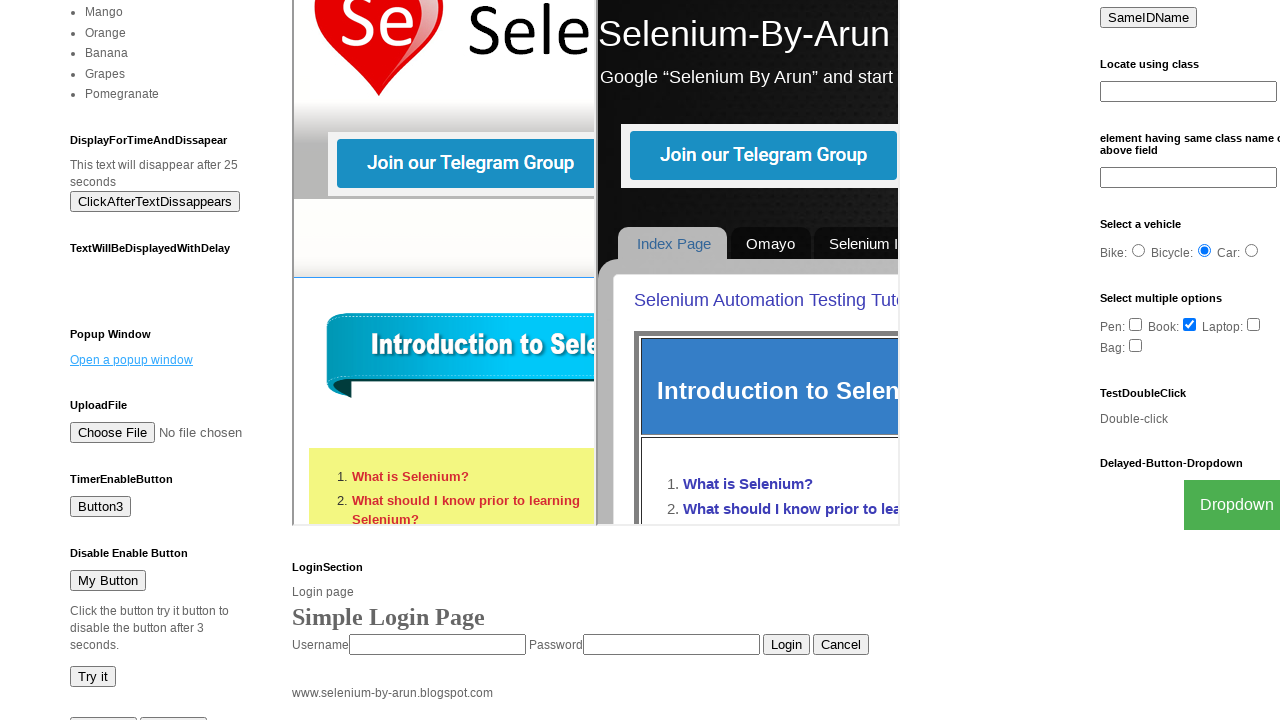